Tests navigation to For CTOs page by clicking the For CTOs link in the footer

Starting URL: https://www.crocoder.dev

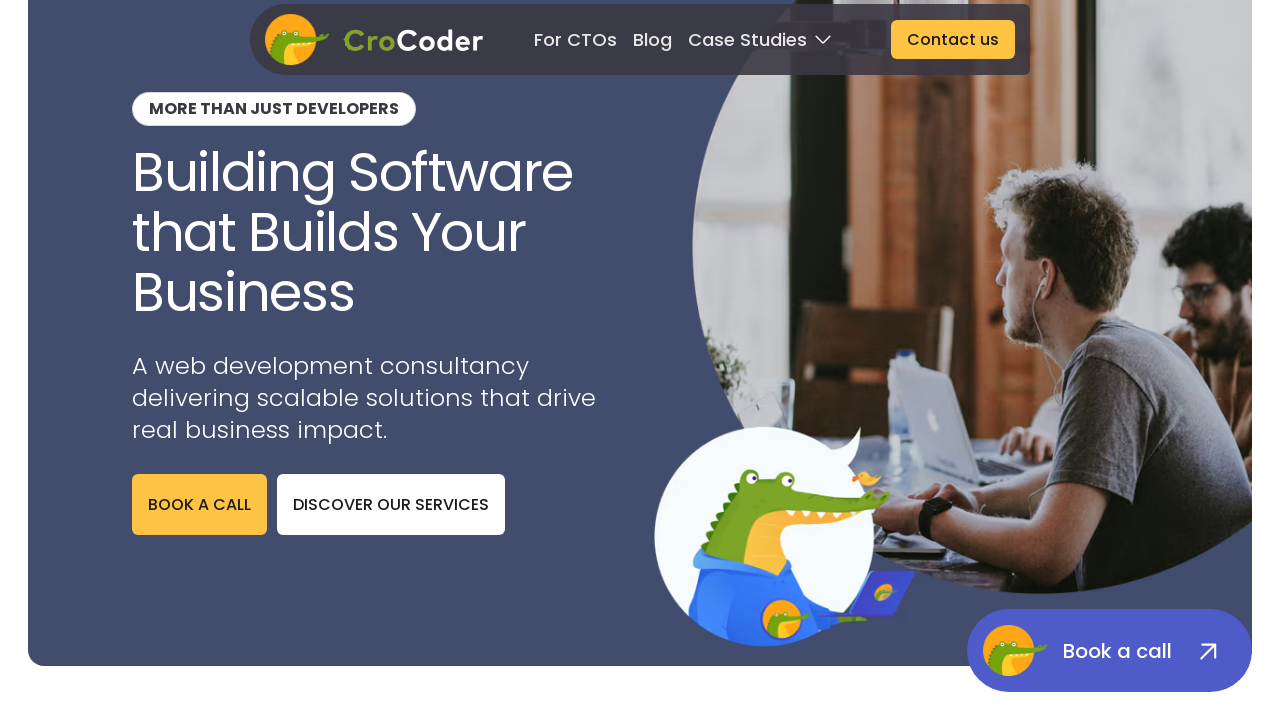

Clicked For CTOs link in footer at (584, 471) on footer >> text=For CTOs
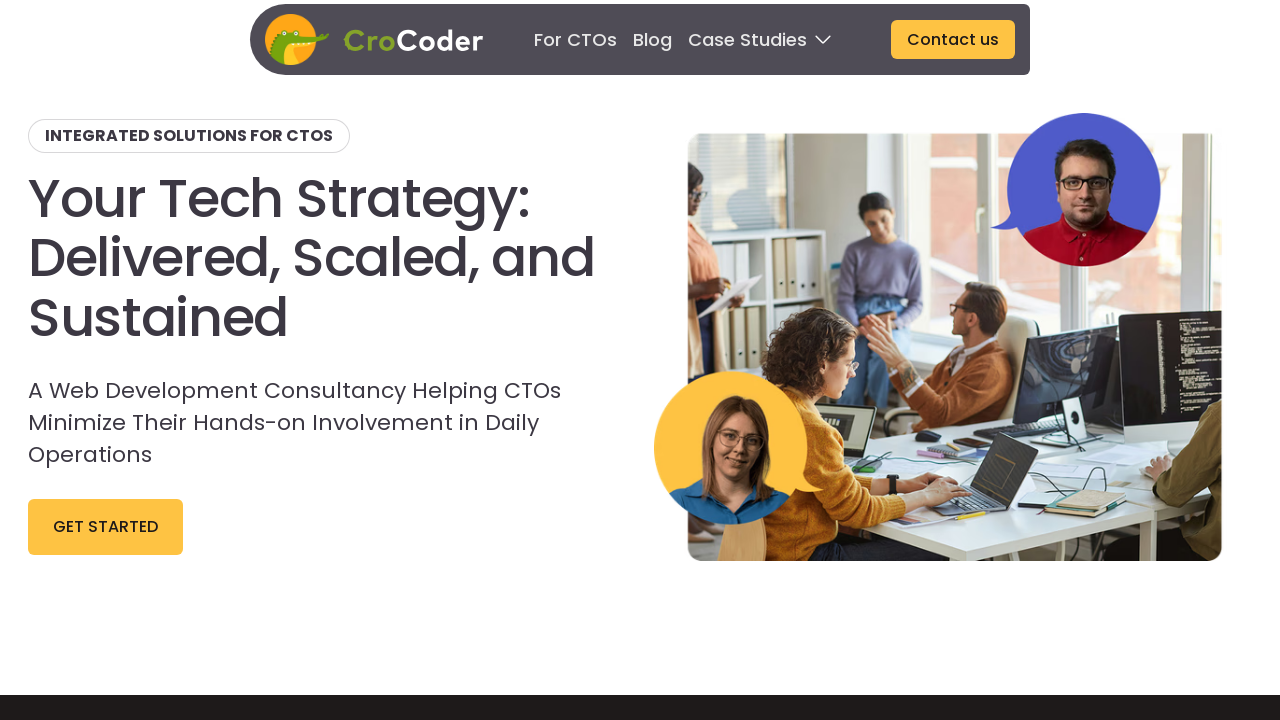

Navigated to For CTOs page
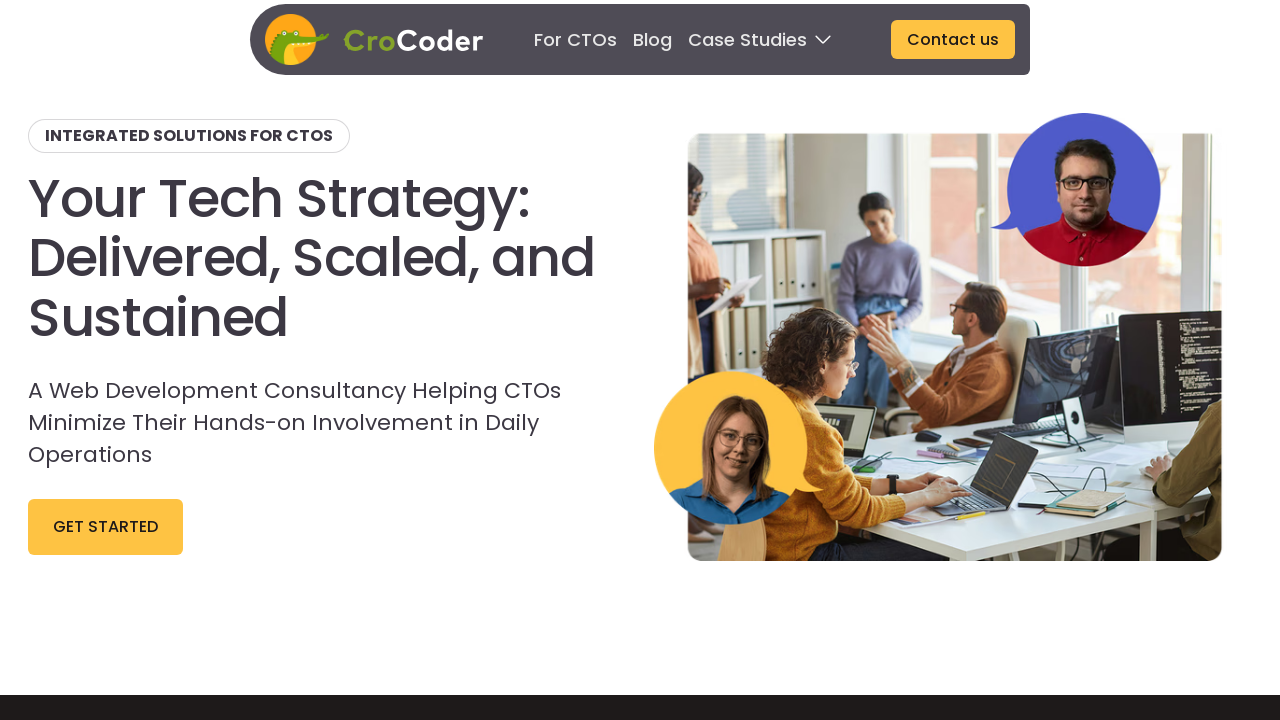

For CTOs page content loaded successfully
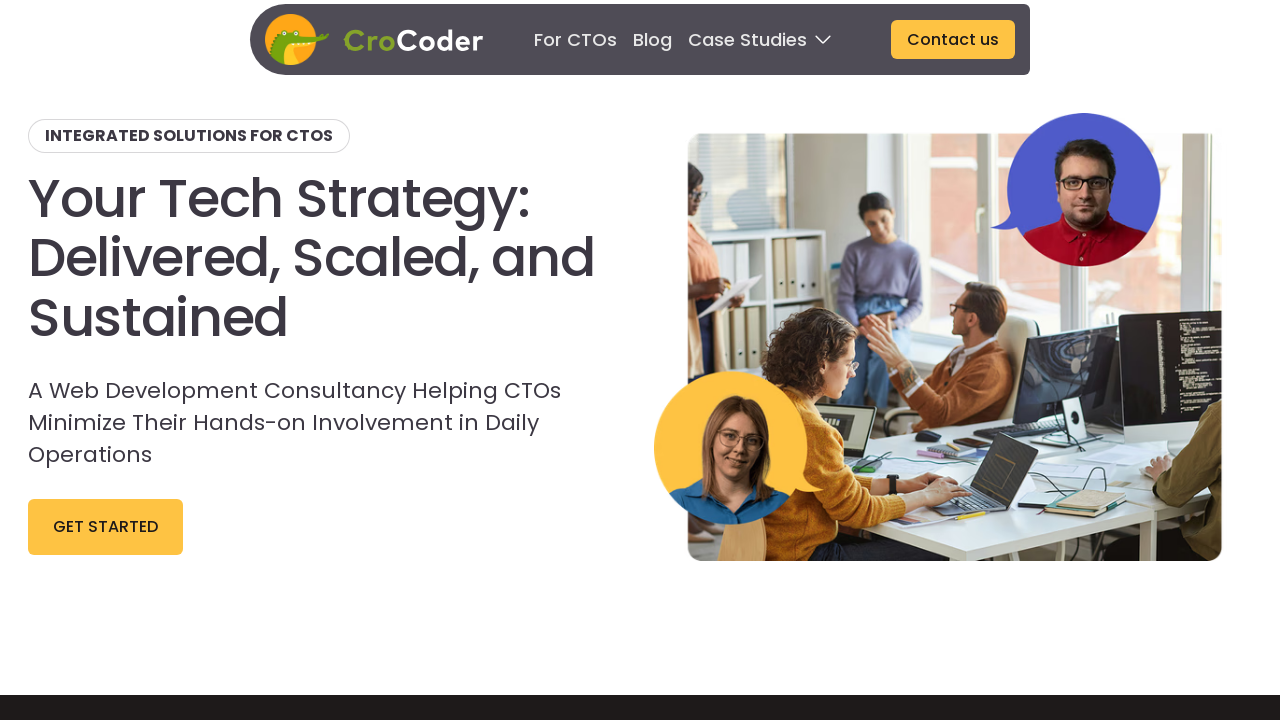

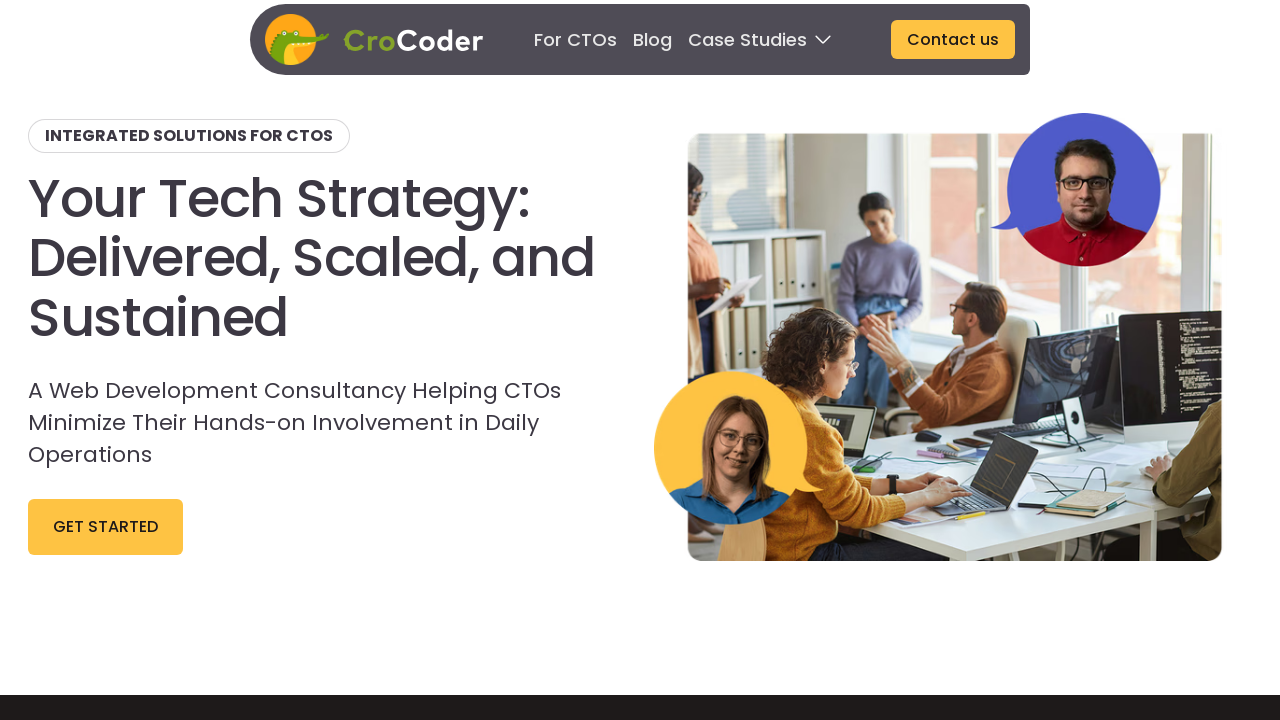